Tests that edits are cancelled when pressing Escape key.

Starting URL: https://demo.playwright.dev/todomvc

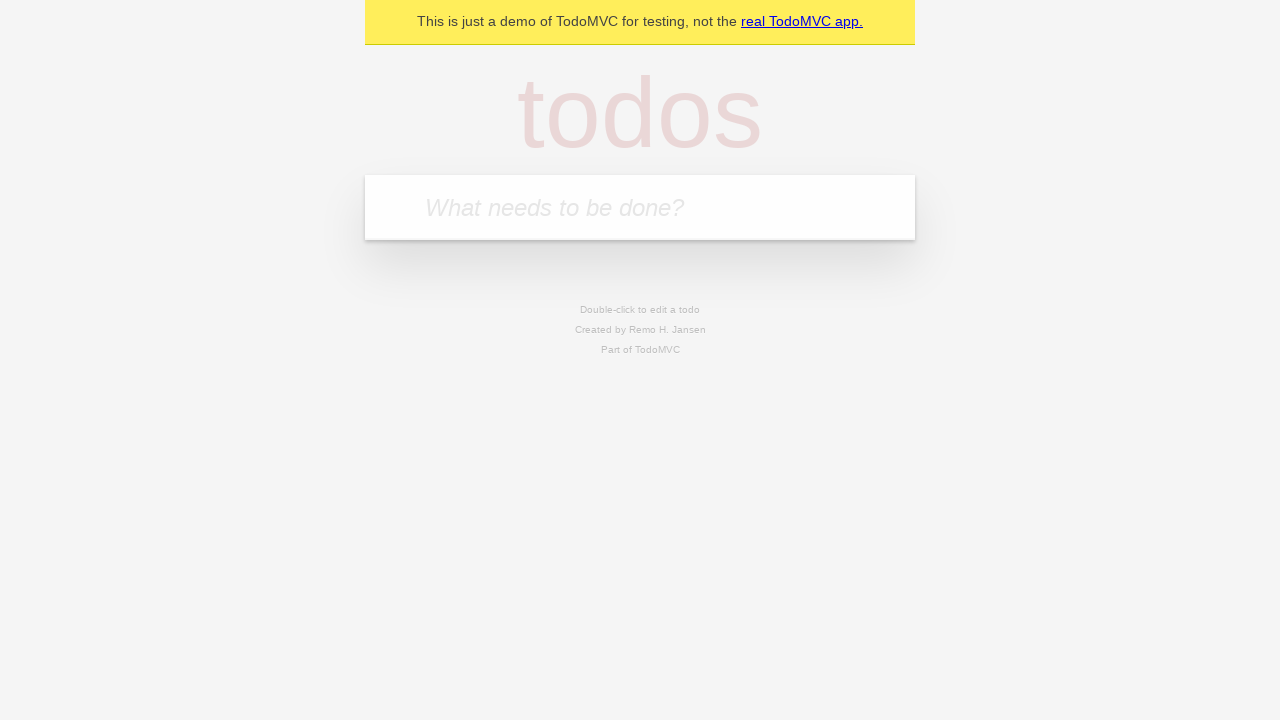

Filled new todo field with 'buy some cheese' on internal:attr=[placeholder="What needs to be done?"i]
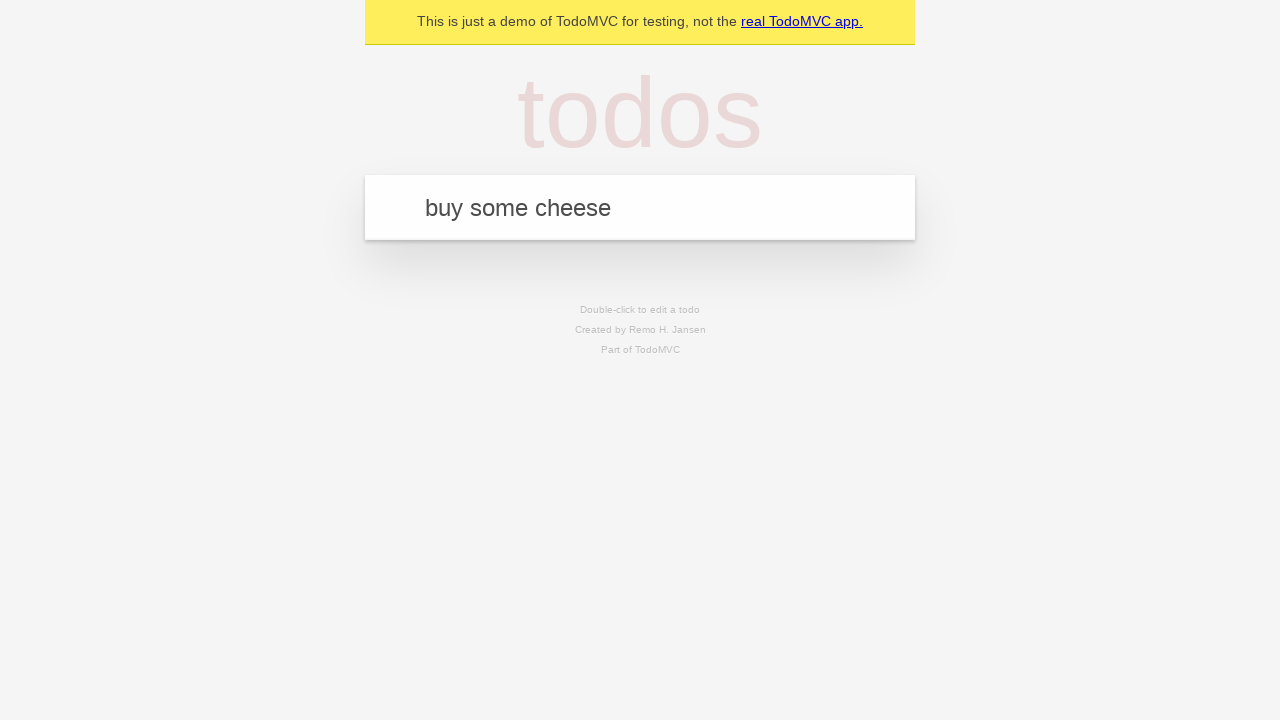

Pressed Enter to create todo 'buy some cheese' on internal:attr=[placeholder="What needs to be done?"i]
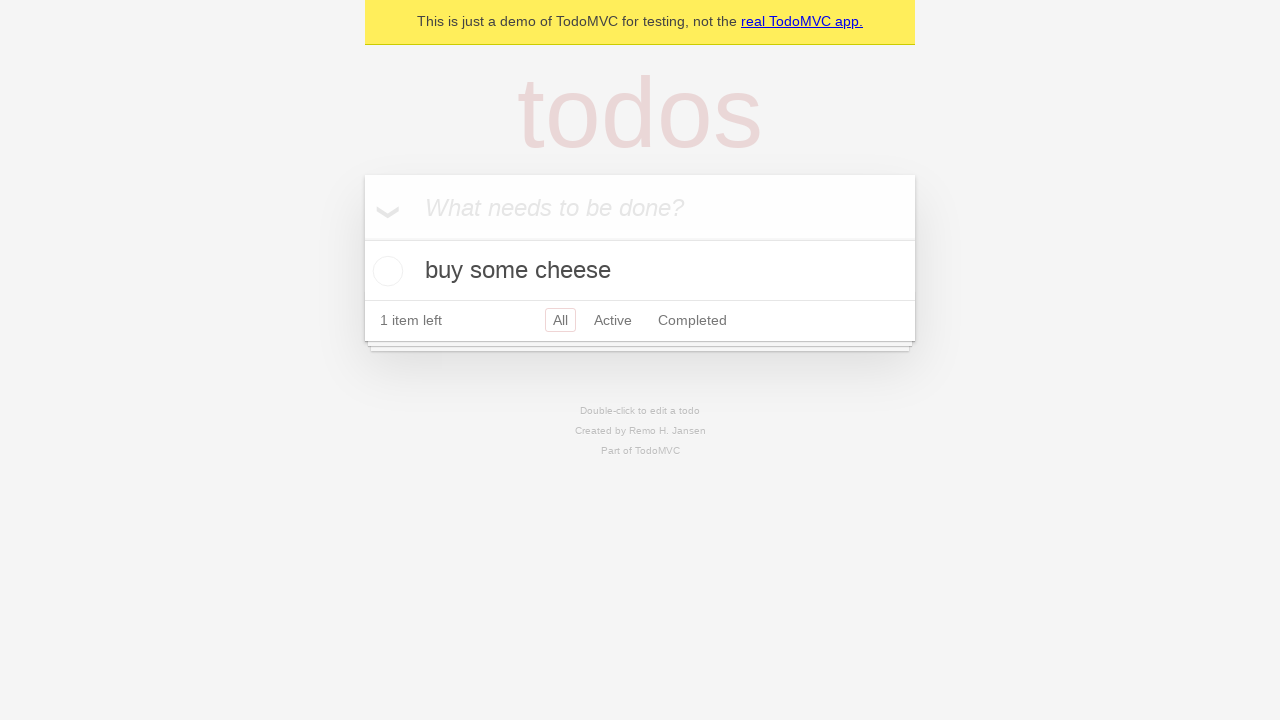

Filled new todo field with 'feed the cat' on internal:attr=[placeholder="What needs to be done?"i]
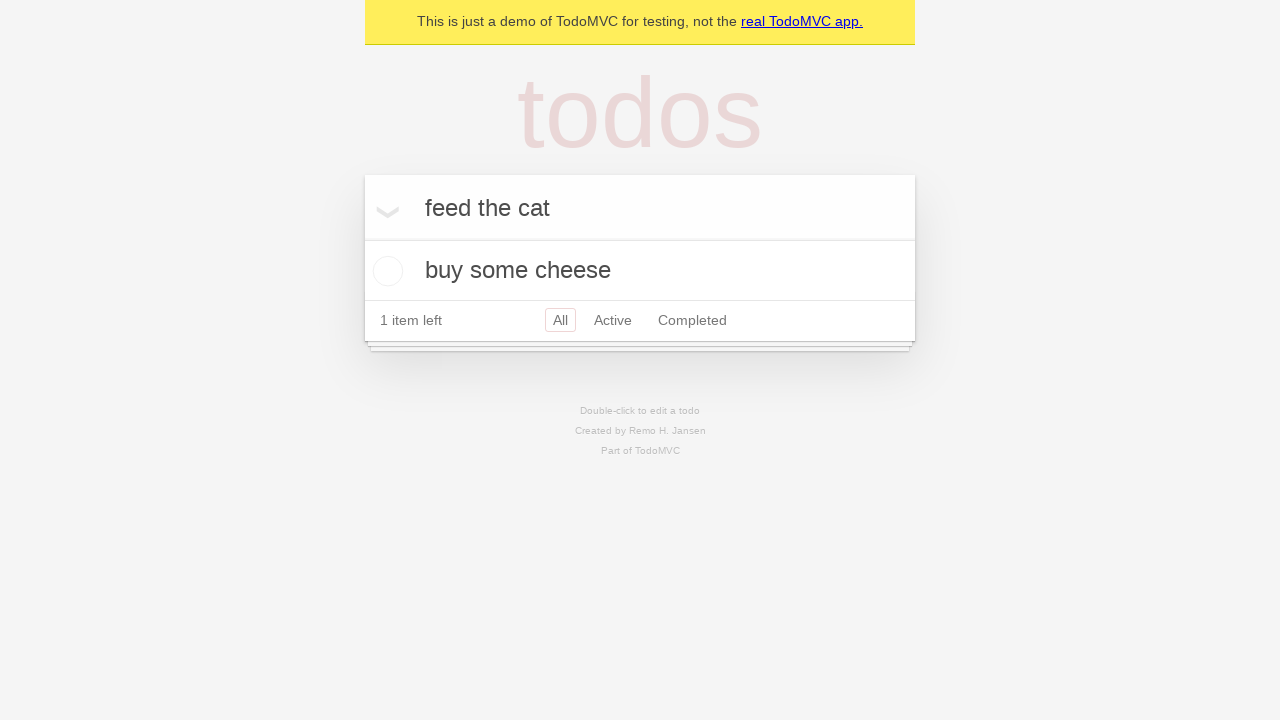

Pressed Enter to create todo 'feed the cat' on internal:attr=[placeholder="What needs to be done?"i]
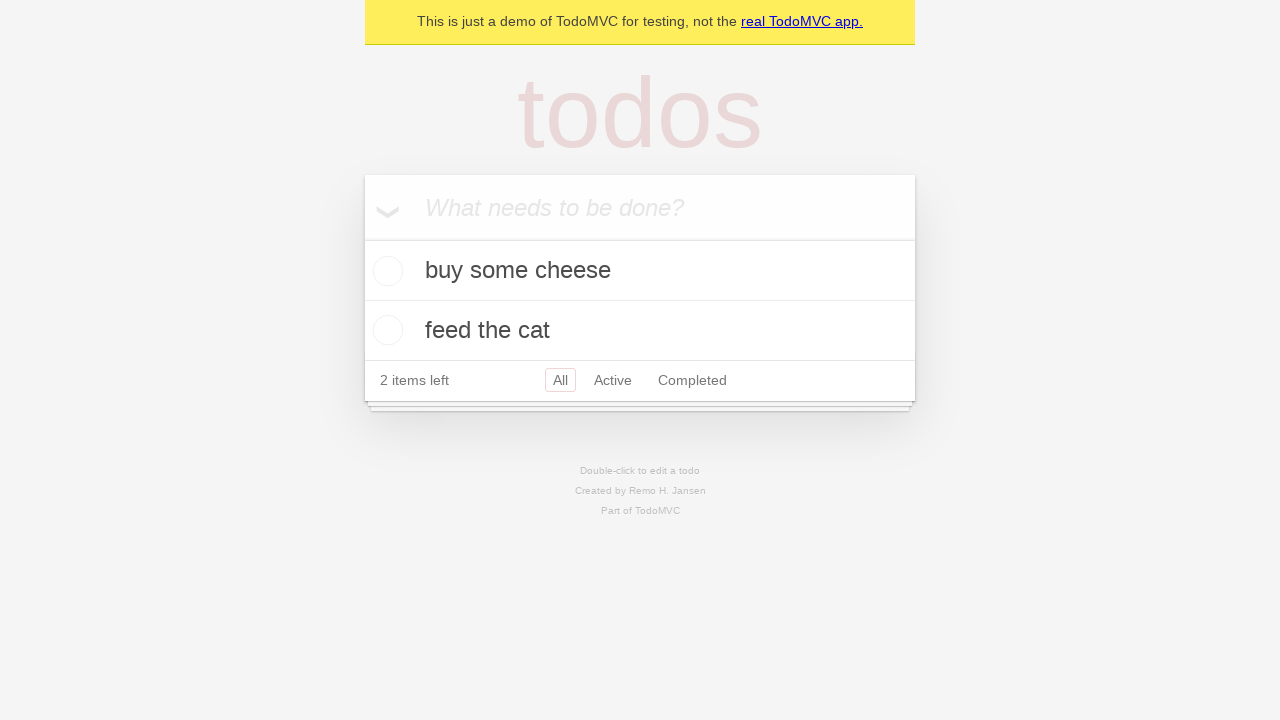

Filled new todo field with 'book a doctors appointment' on internal:attr=[placeholder="What needs to be done?"i]
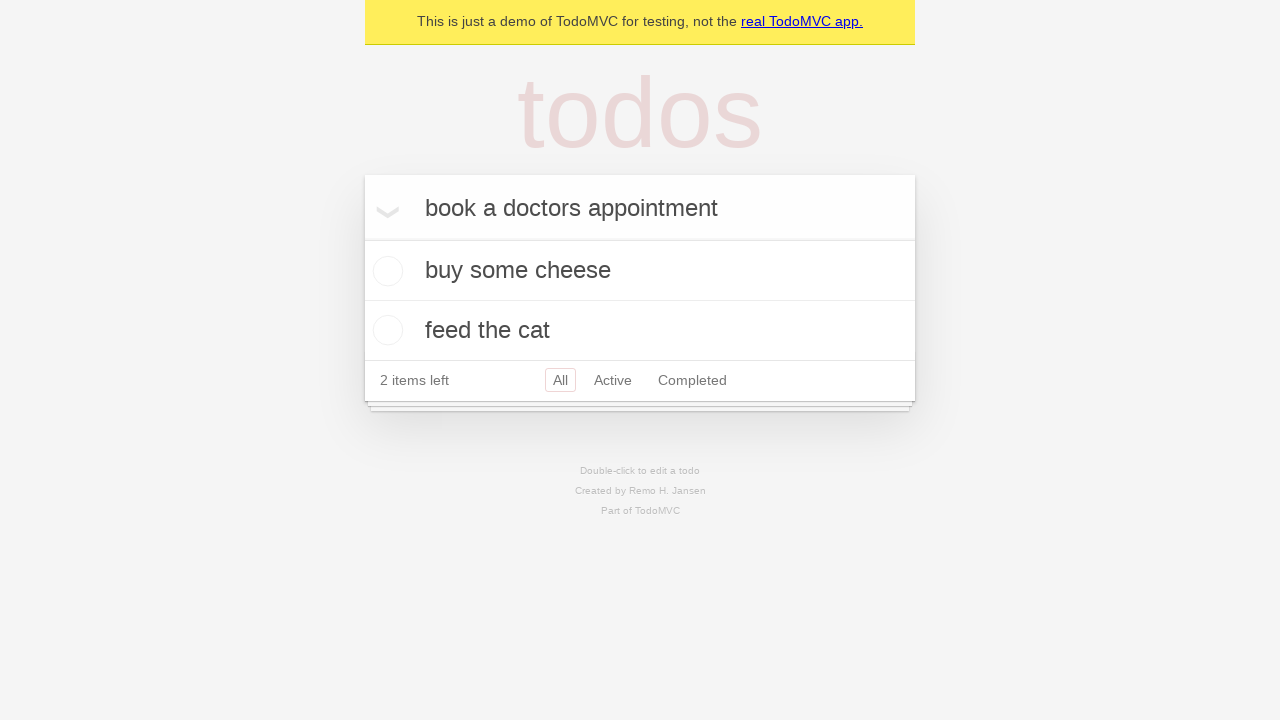

Pressed Enter to create todo 'book a doctors appointment' on internal:attr=[placeholder="What needs to be done?"i]
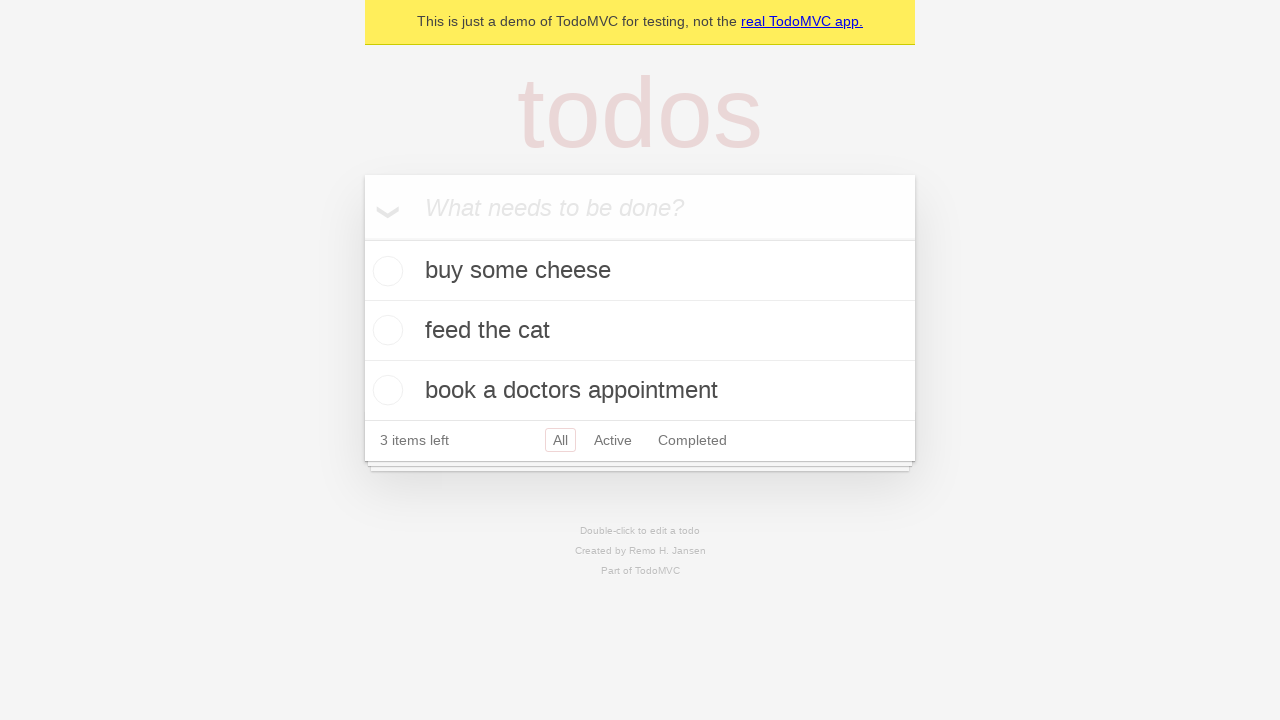

Double-clicked second todo item to enter edit mode at (640, 331) on internal:testid=[data-testid="todo-item"s] >> nth=1
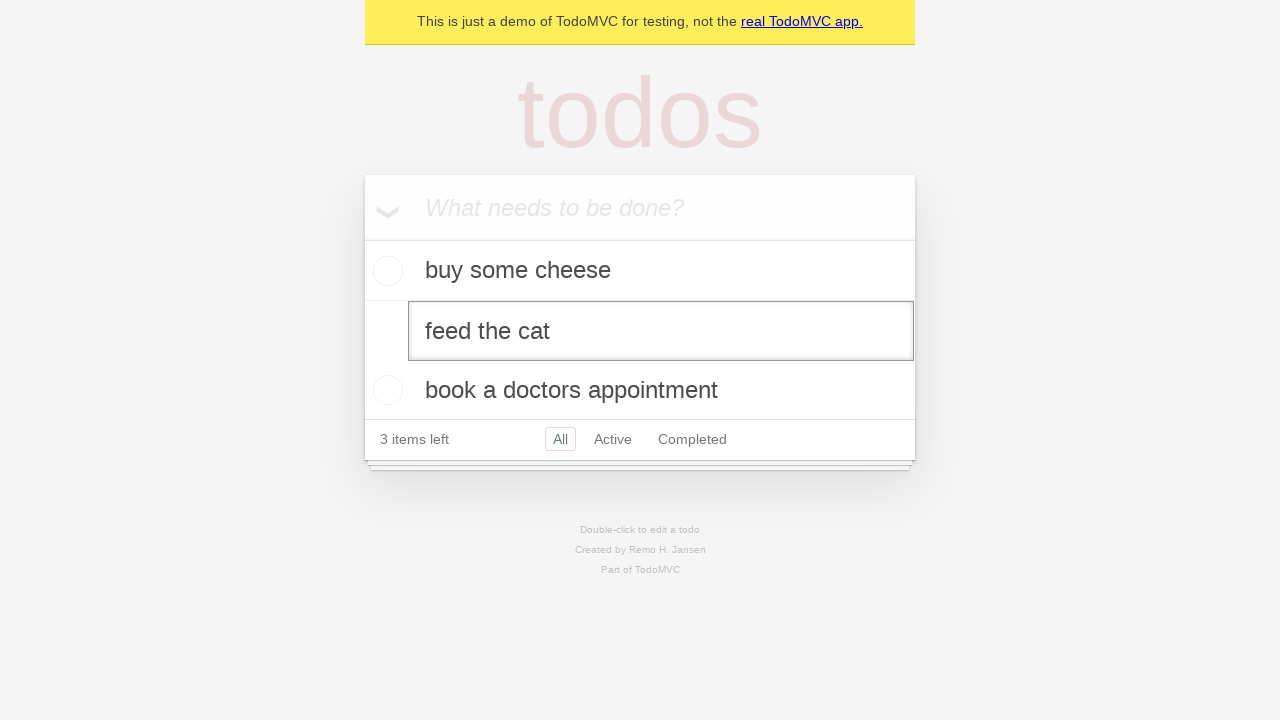

Changed todo text to 'buy some sausages' on internal:testid=[data-testid="todo-item"s] >> nth=1 >> internal:role=textbox[nam
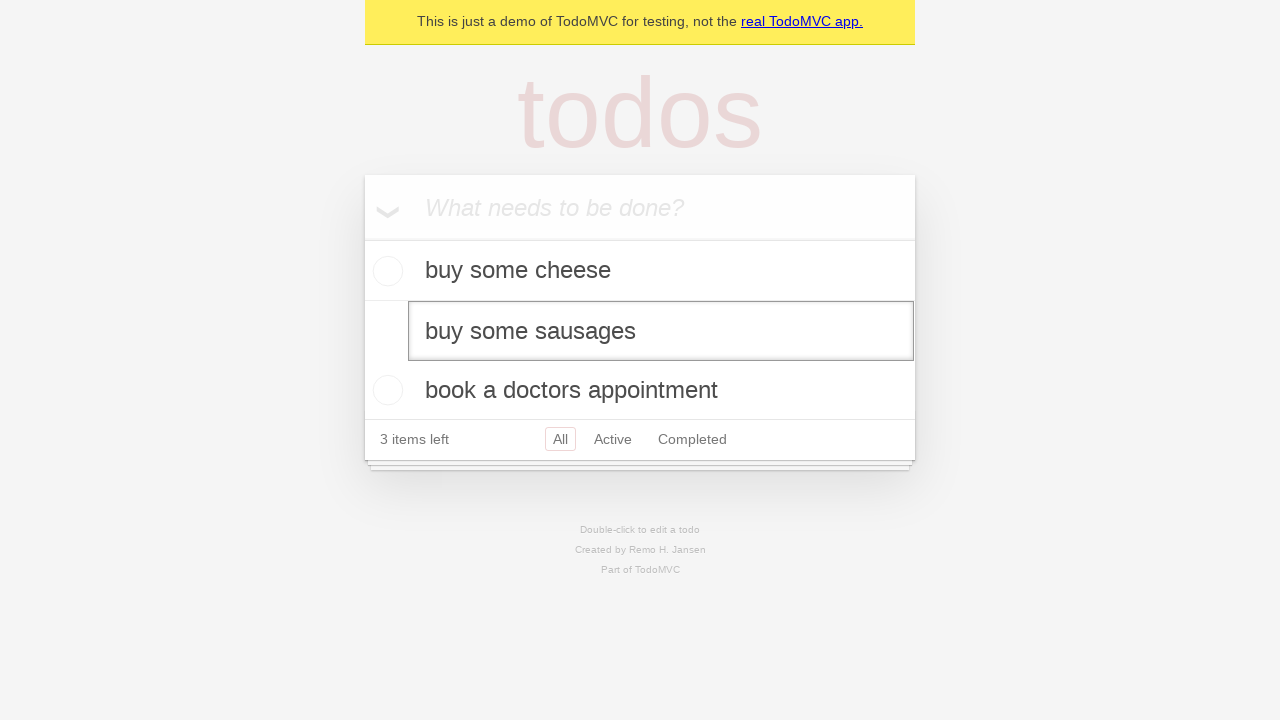

Pressed Escape to cancel edits on internal:testid=[data-testid="todo-item"s] >> nth=1 >> internal:role=textbox[nam
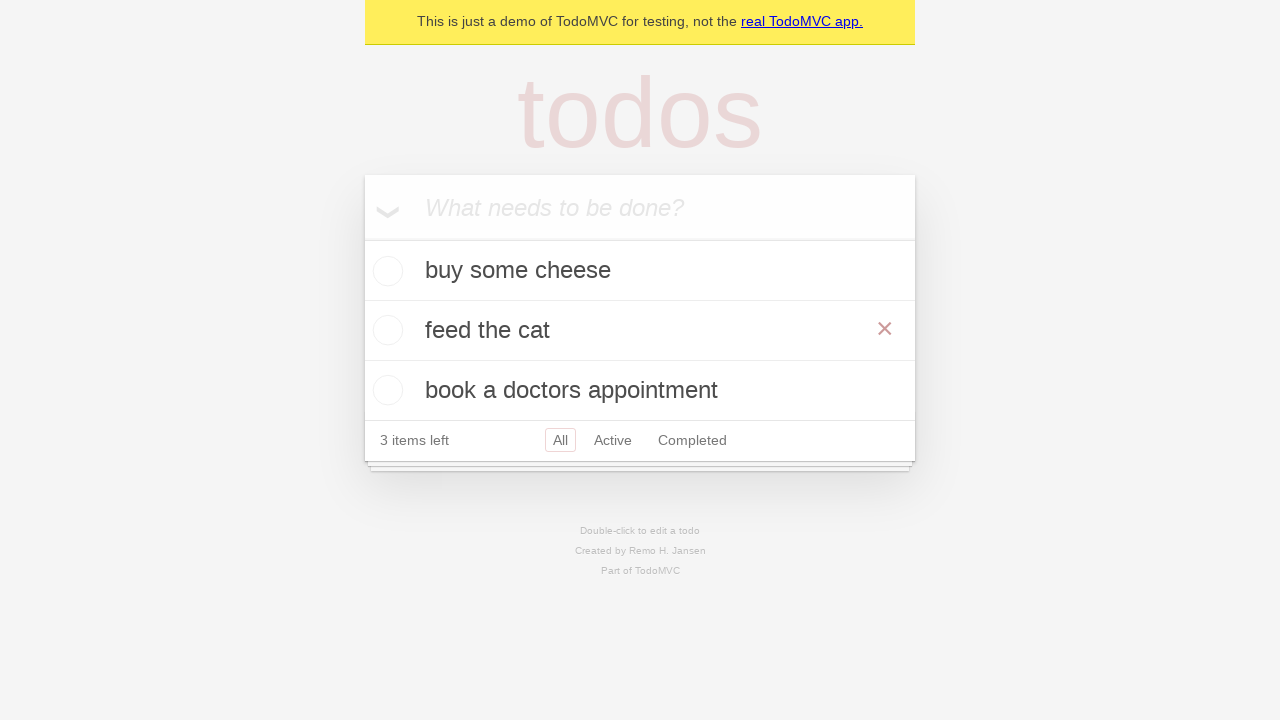

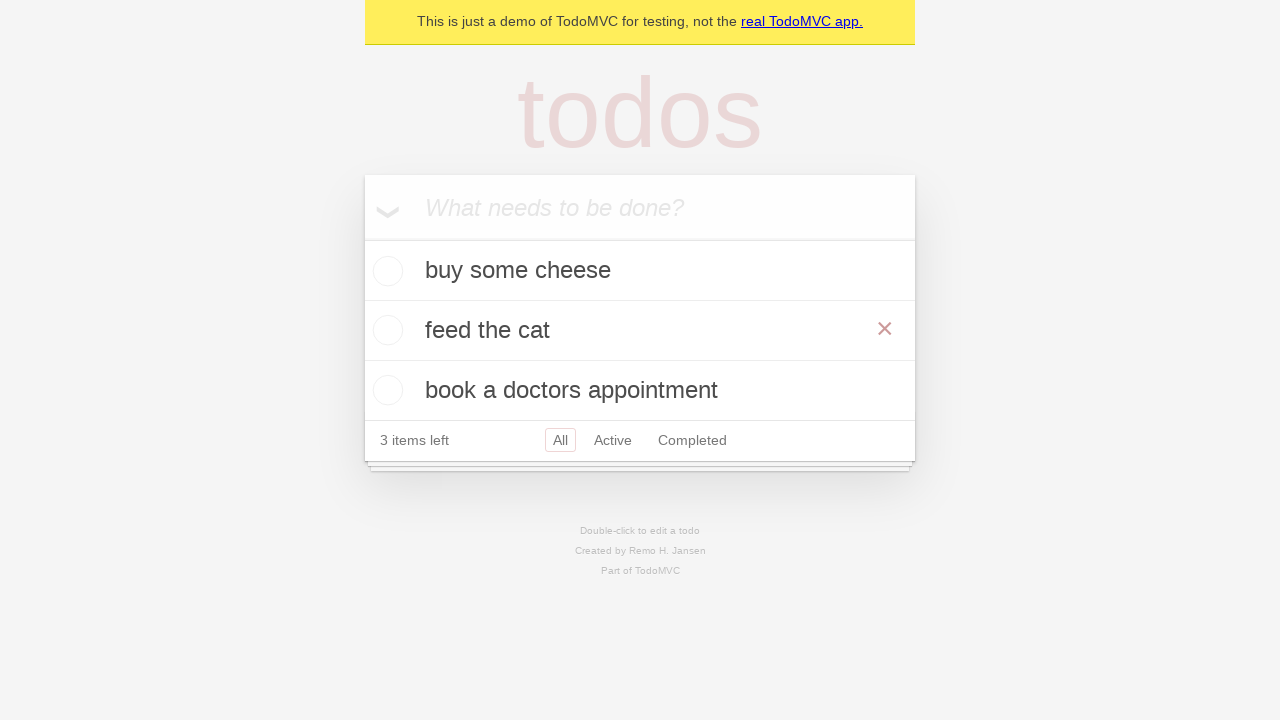